Tests failed signup with an already registered username and validates the error alert message

Starting URL: https://www.demoblaze.com/

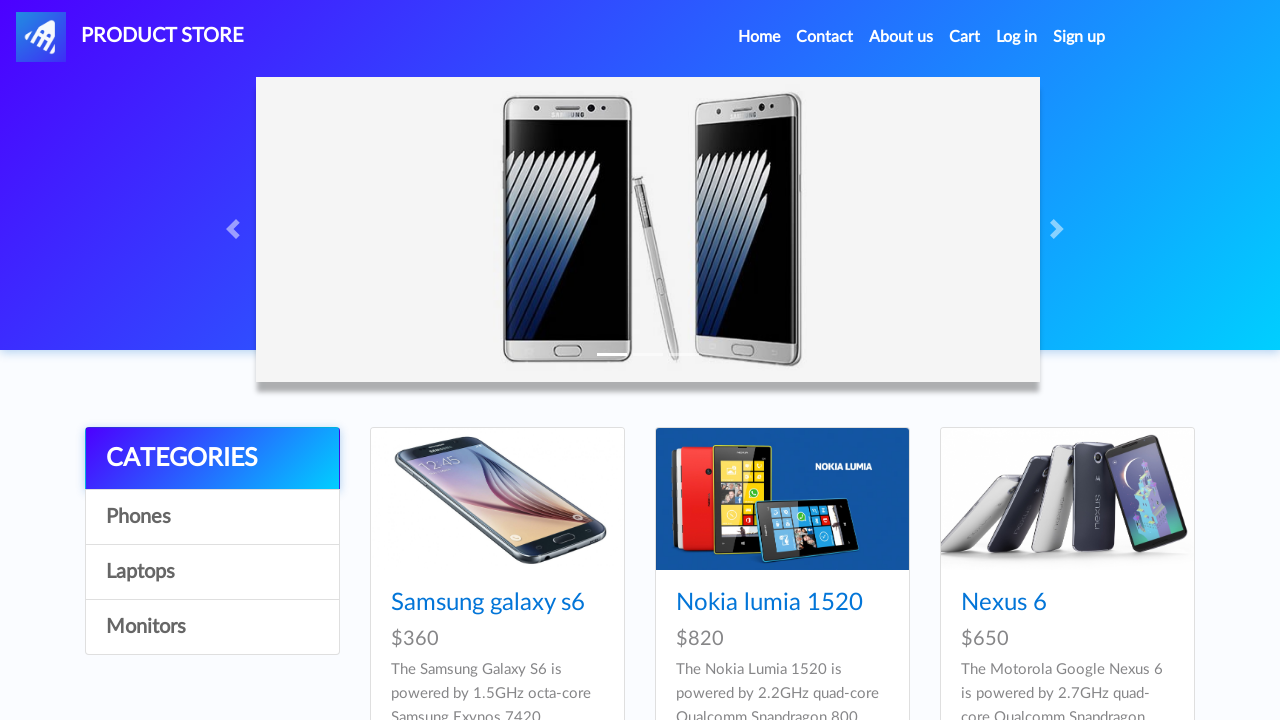

Clicked Sign up button to open modal at (1079, 37) on #signin2
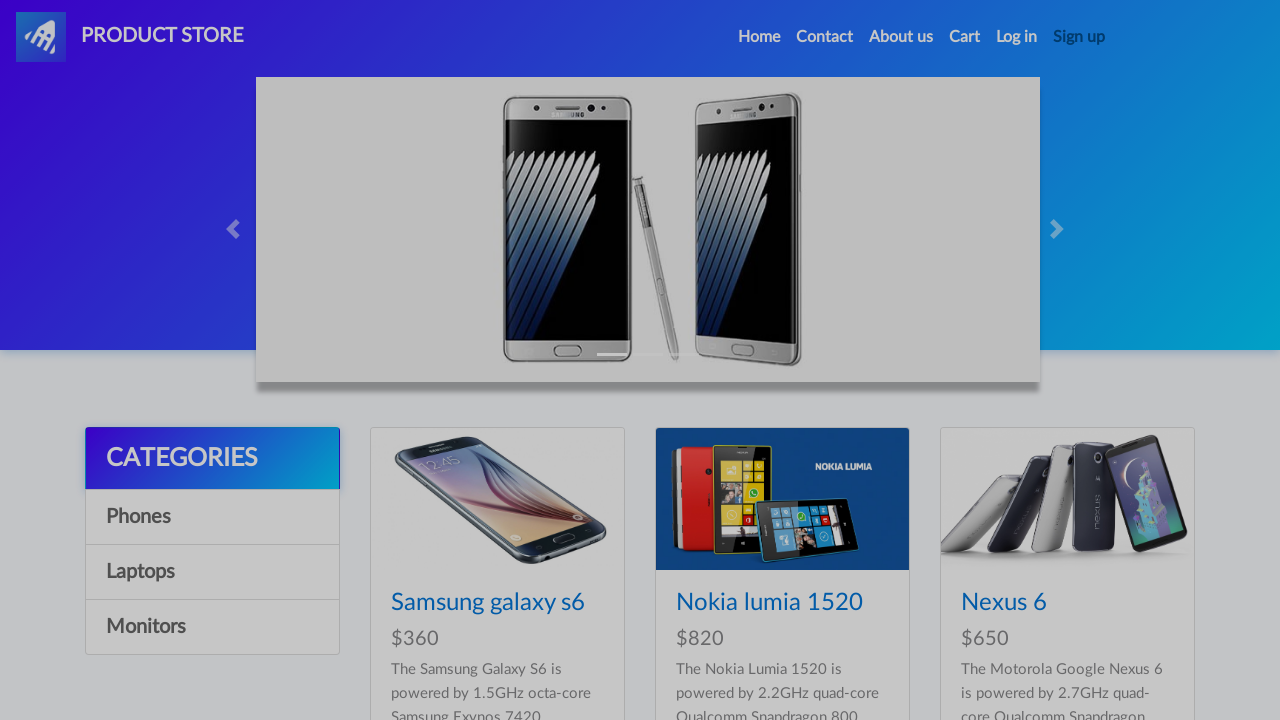

Filled username field with existing username 'test450' on #sign-username
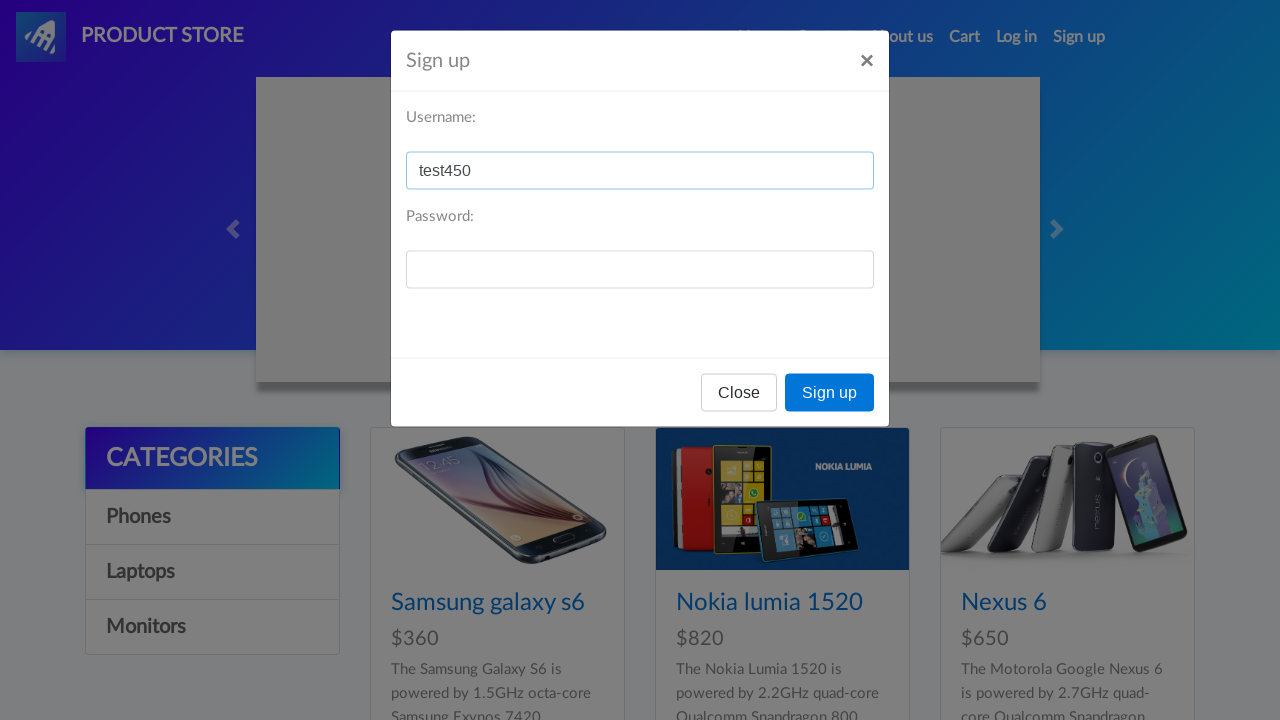

Filled password field with 'testpass456' on #sign-password
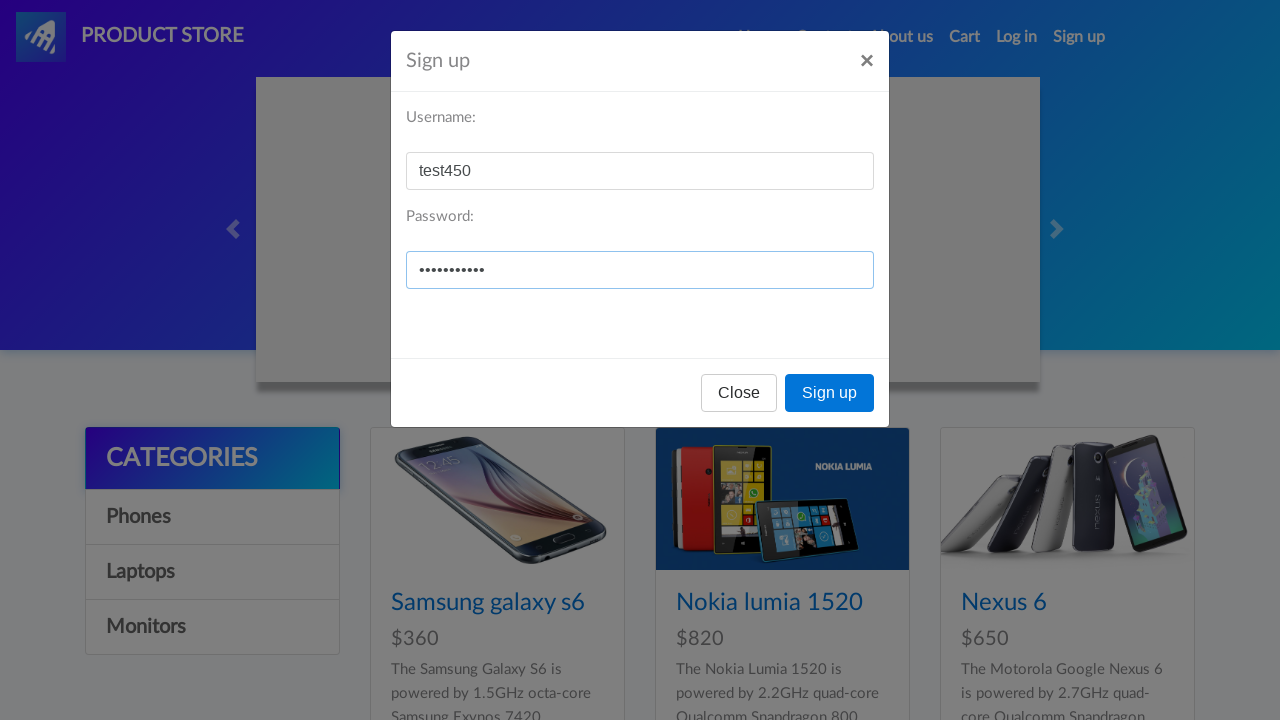

Clicked Sign up button in modal to submit registration at (830, 393) on xpath=//*[@id="signInModal"]/div/div/div[3]/button[2]
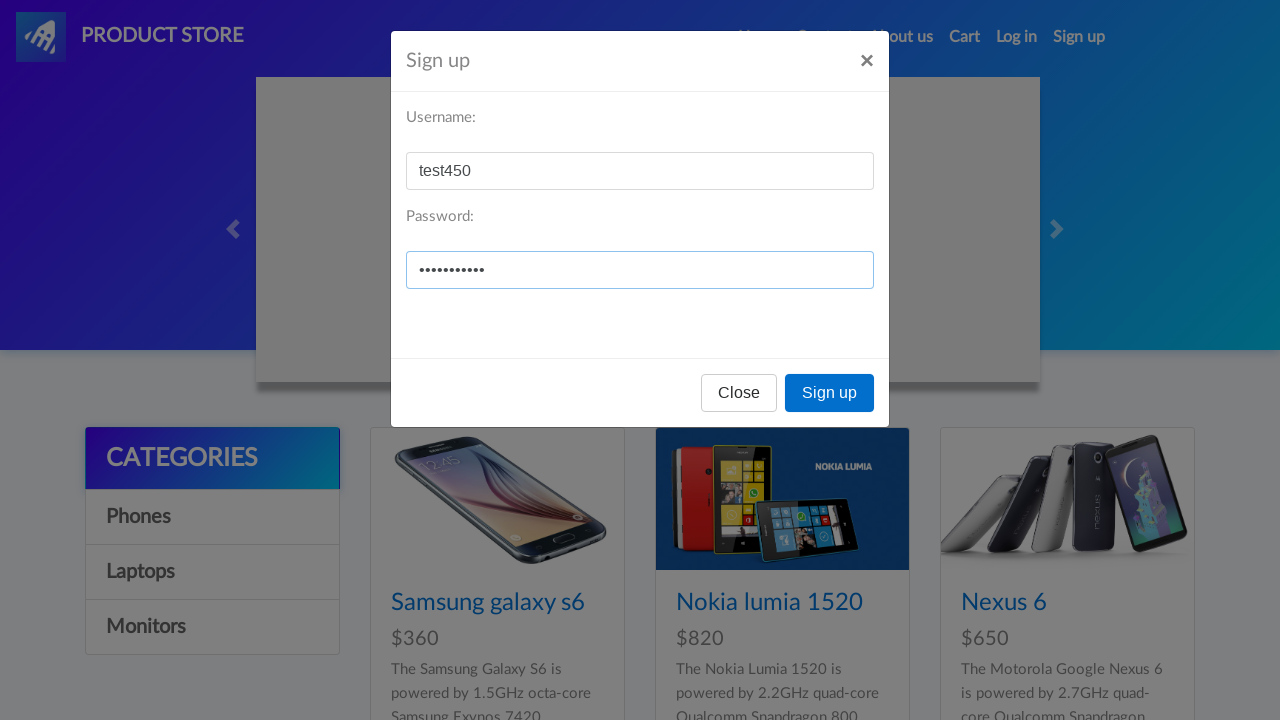

Alert dialog accepted - verified failed signup error for already registered username
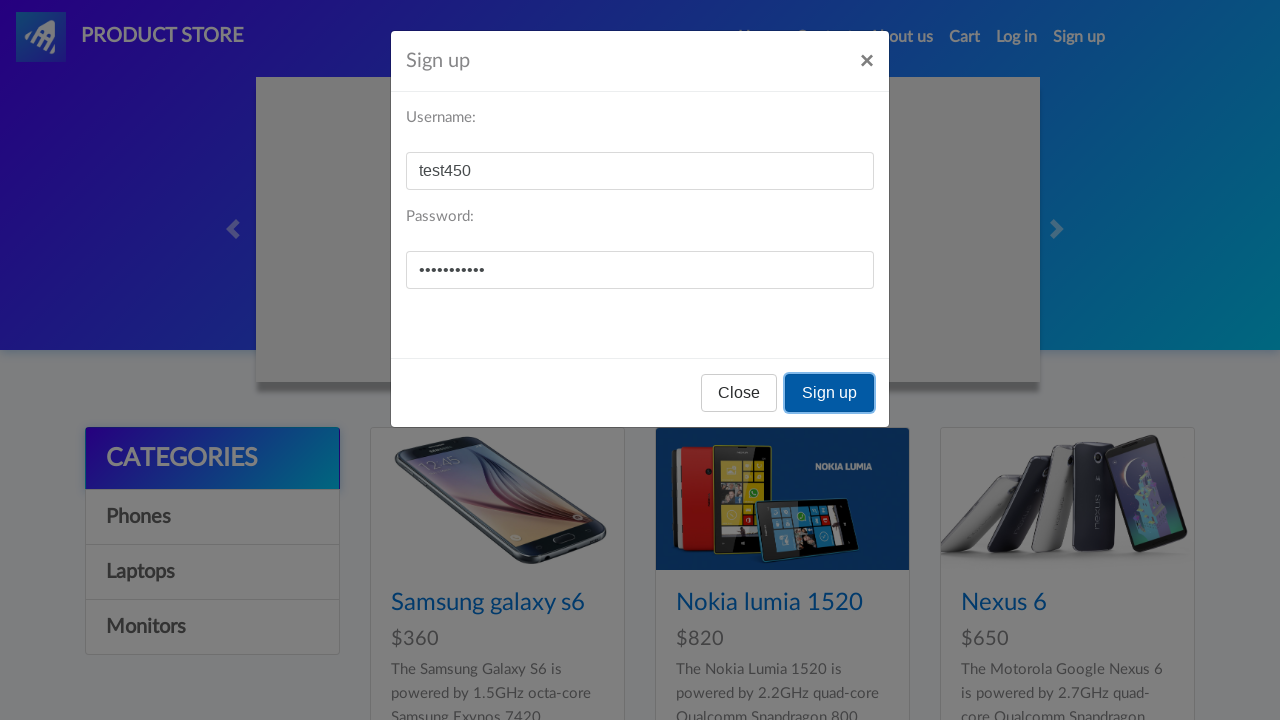

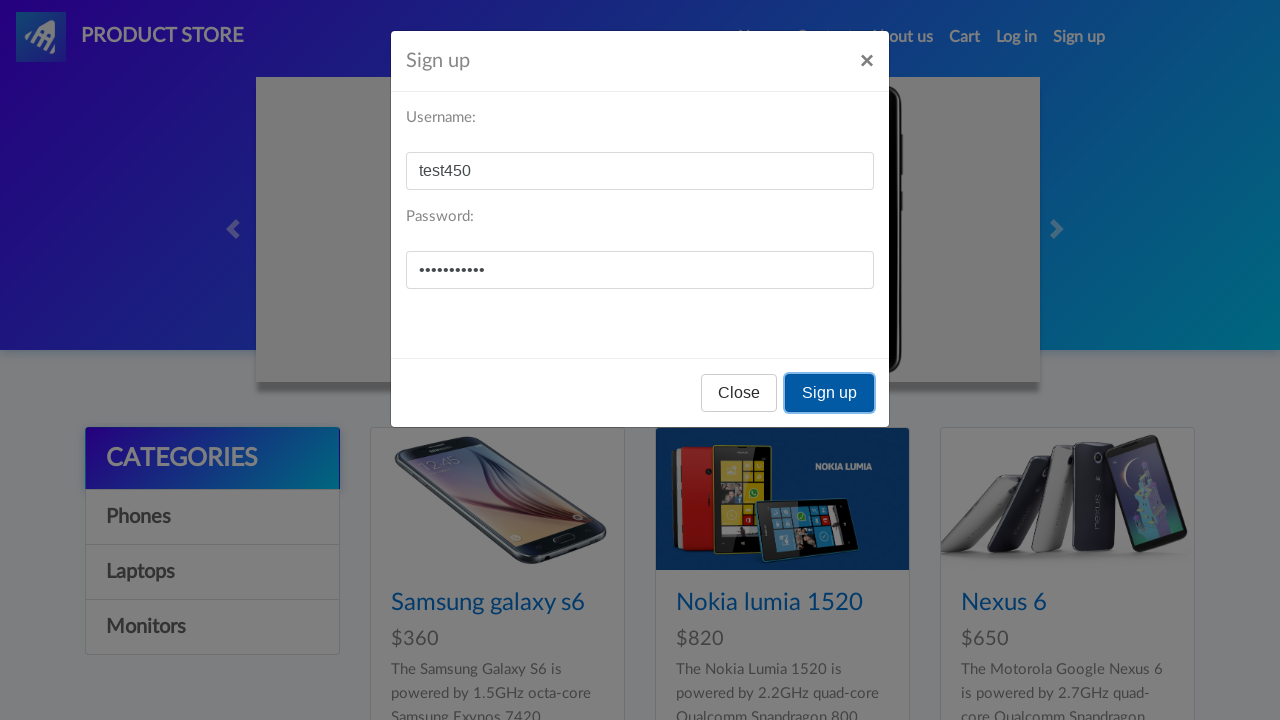